Tests scrolling functionality on a page with a fixed header table, scrolling both the main window and within a table element

Starting URL: https://rahulshettyacademy.com/AutomationPractice/

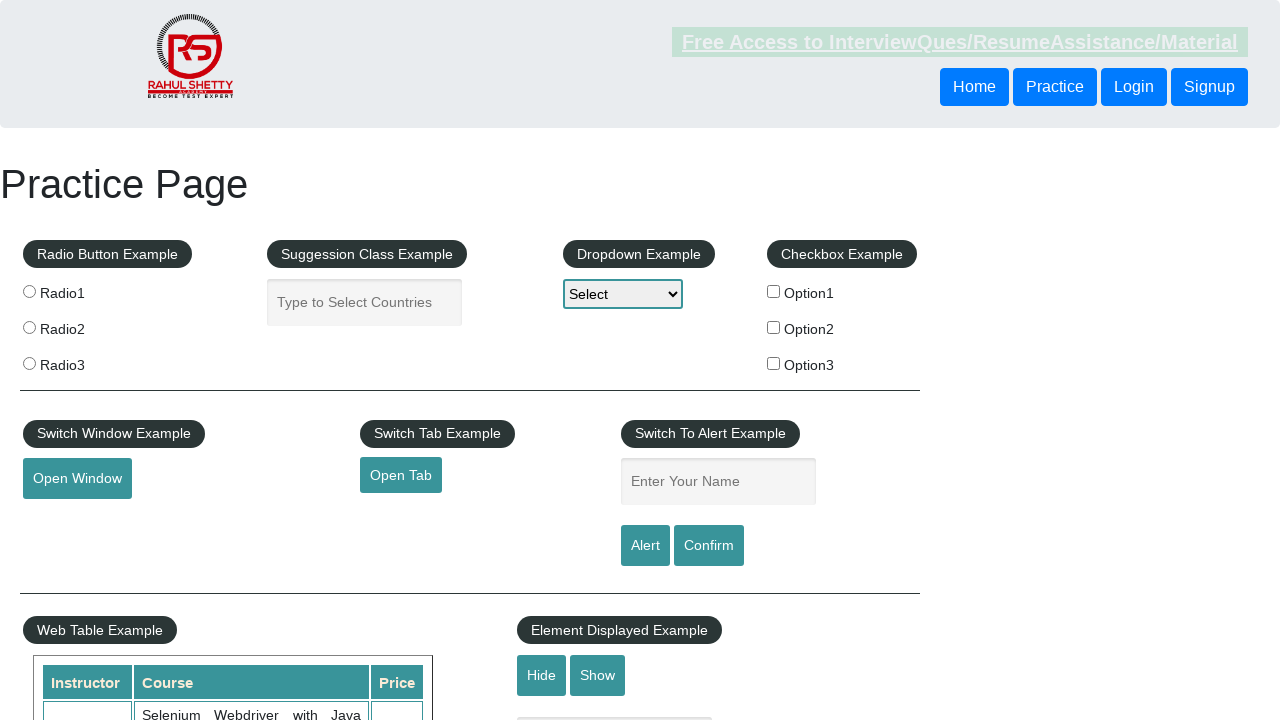

Scrolled down main page by 600 pixels
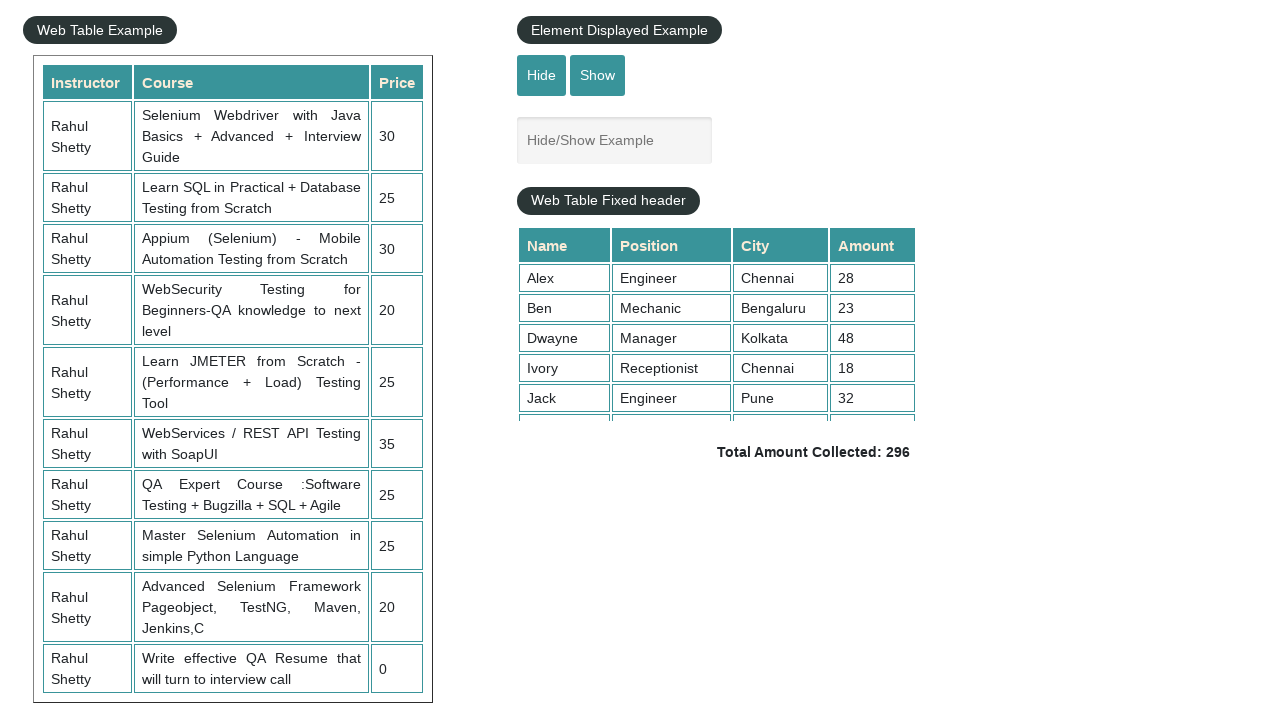

Waited 4 seconds for scroll to complete
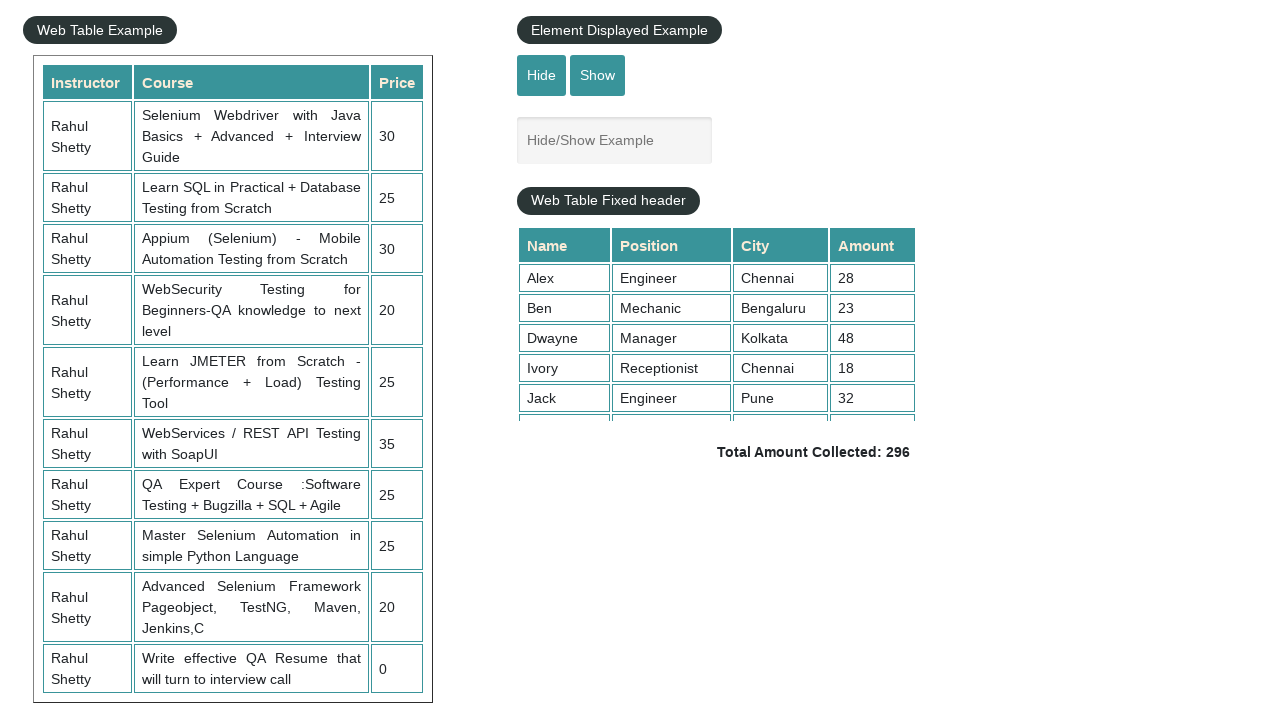

Scrolled within fixed header table by 6000 pixels
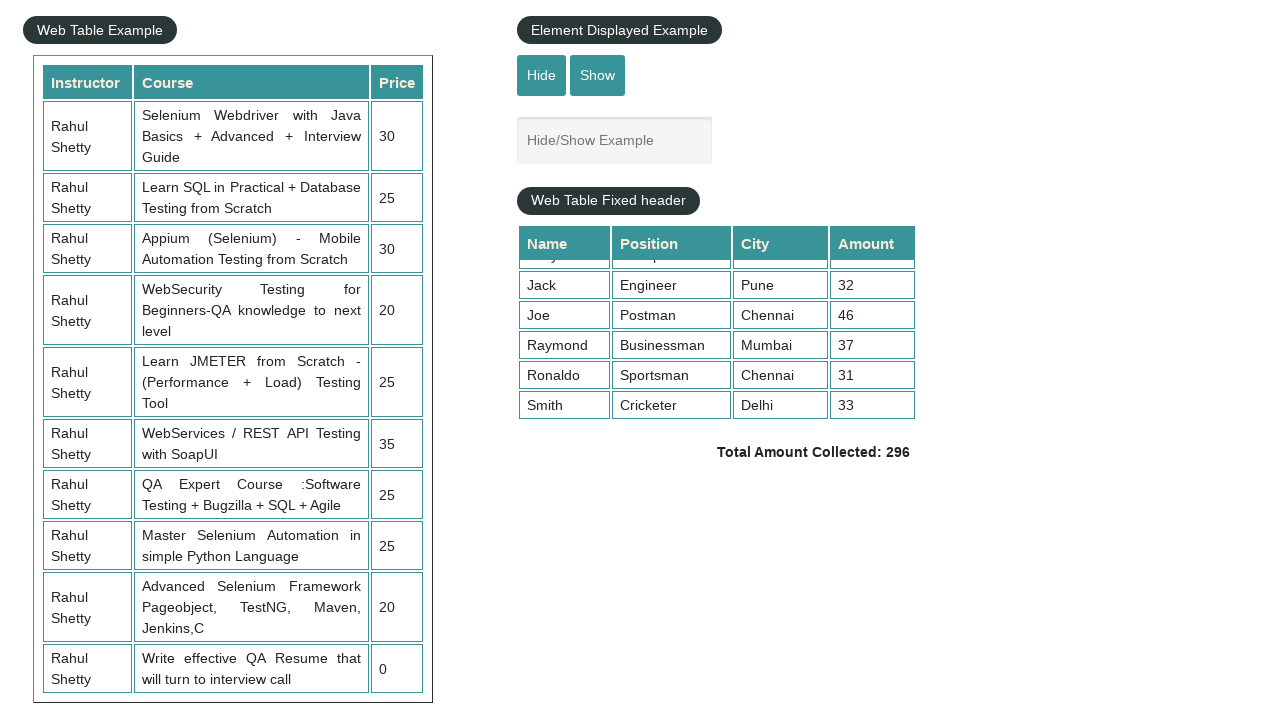

Verified total amount element is visible
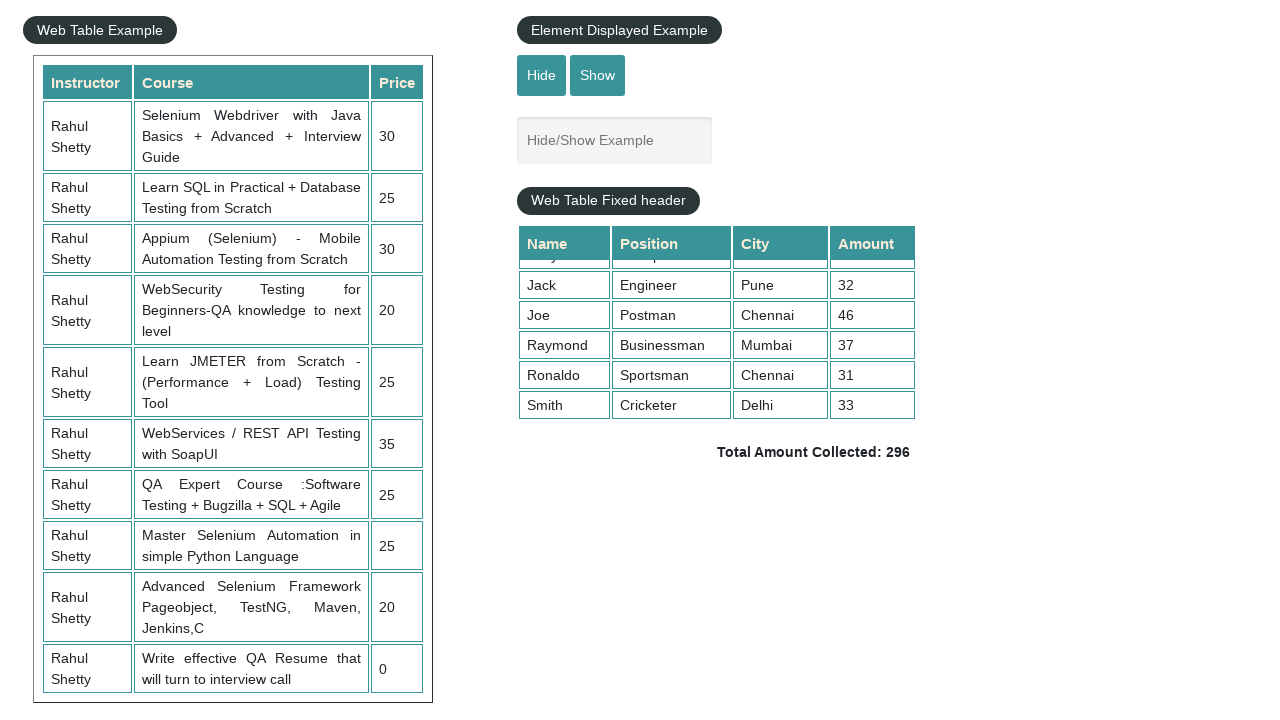

Verified table cells in fourth column are present
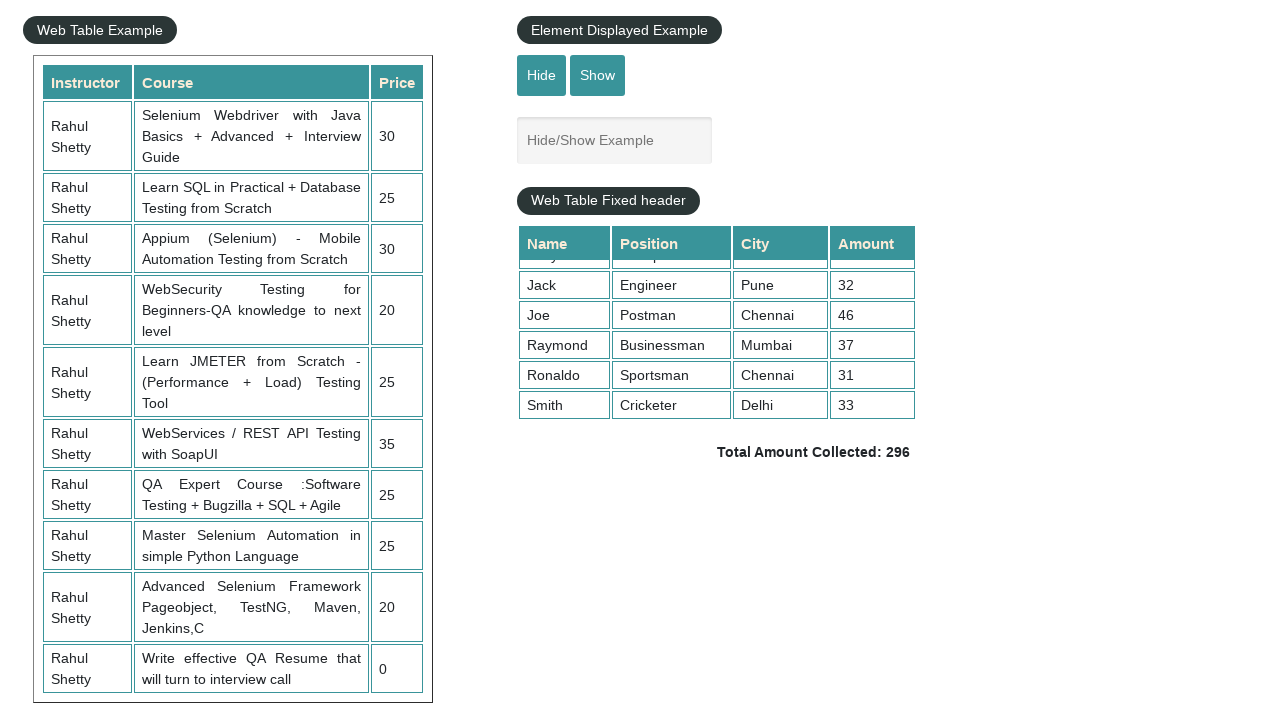

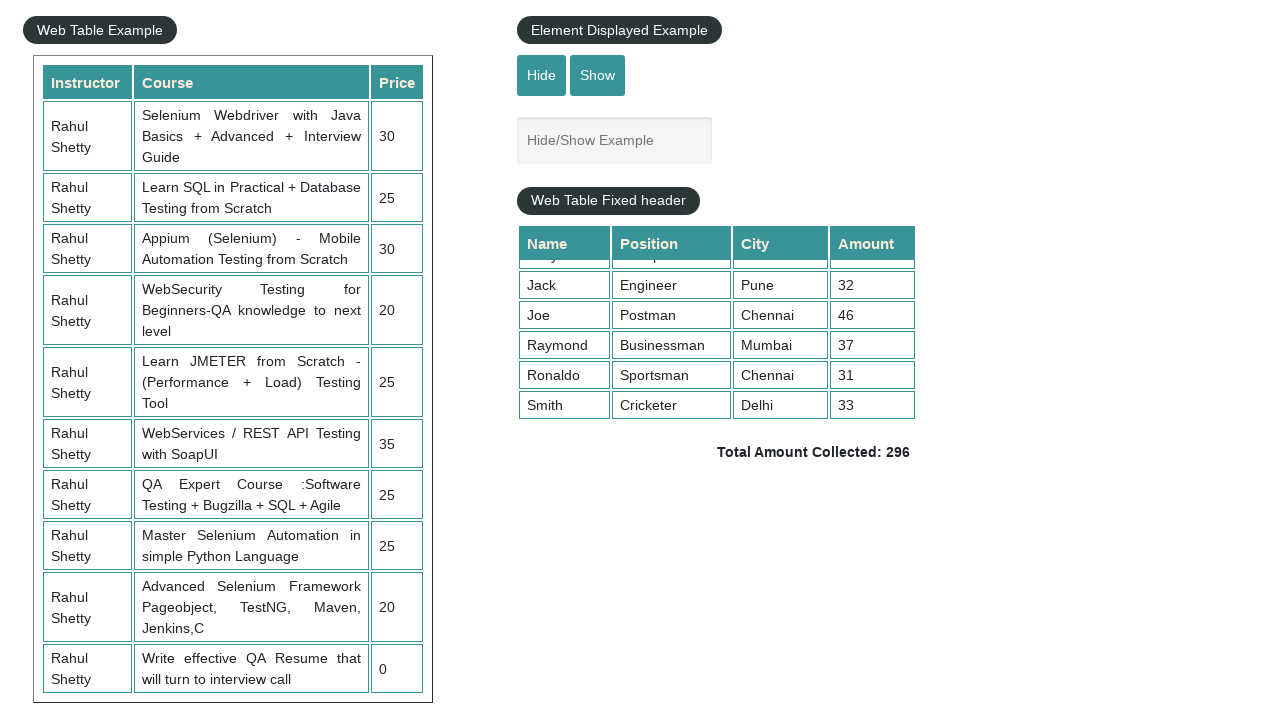